Tests keyboard input including typing text, using space key, and backspace operations

Starting URL: https://sahitest.com/demo/label.htm

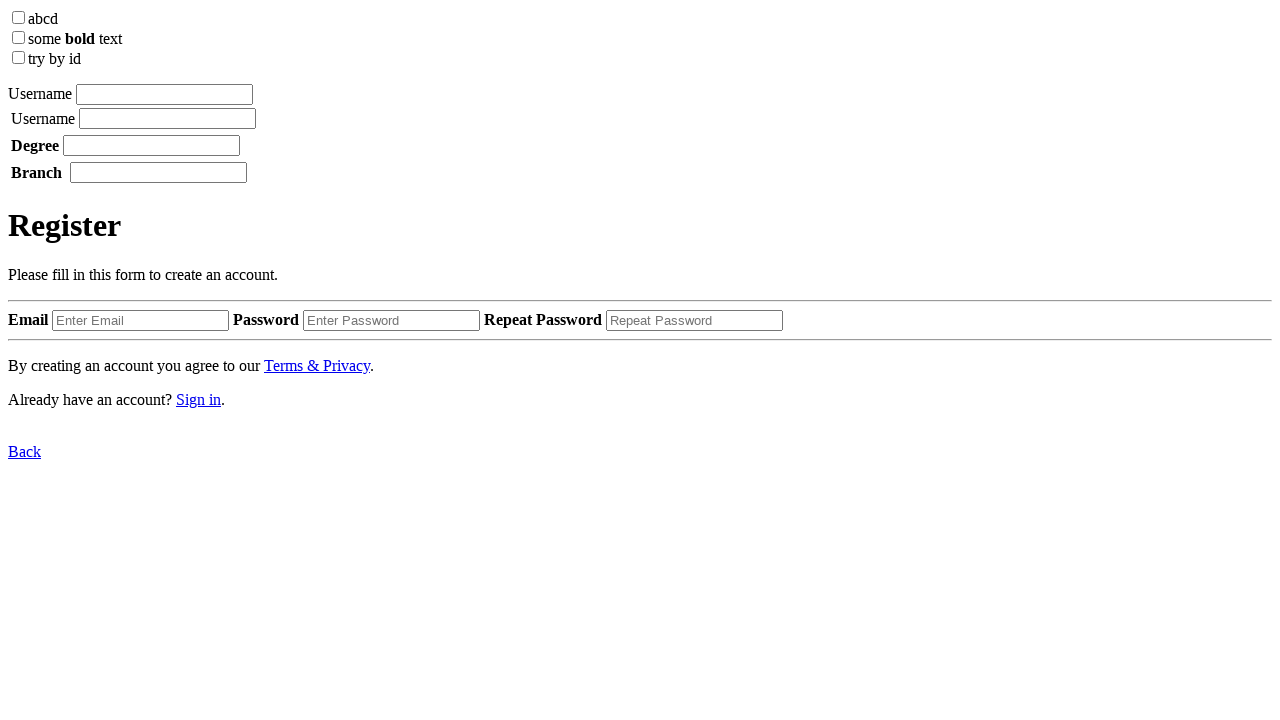

Clicked on the first label input field at (164, 94) on xpath=//*/label[1]/input
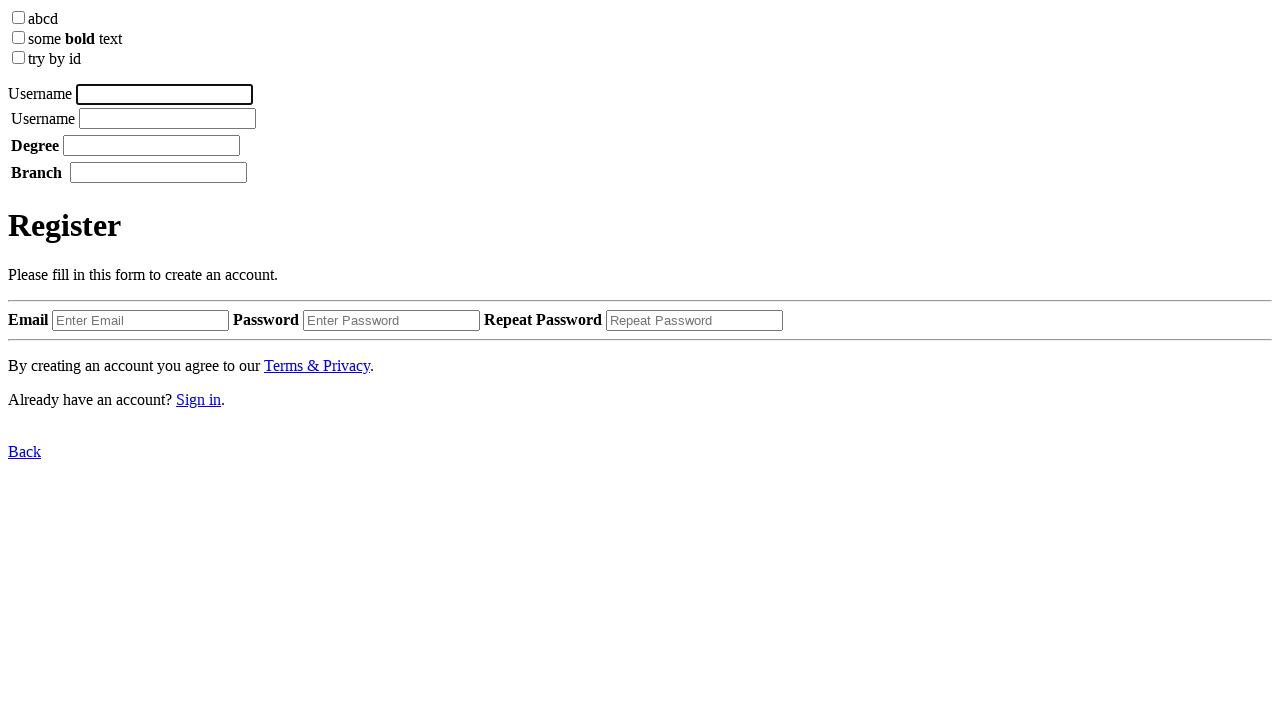

Typed 'username' using keyboard
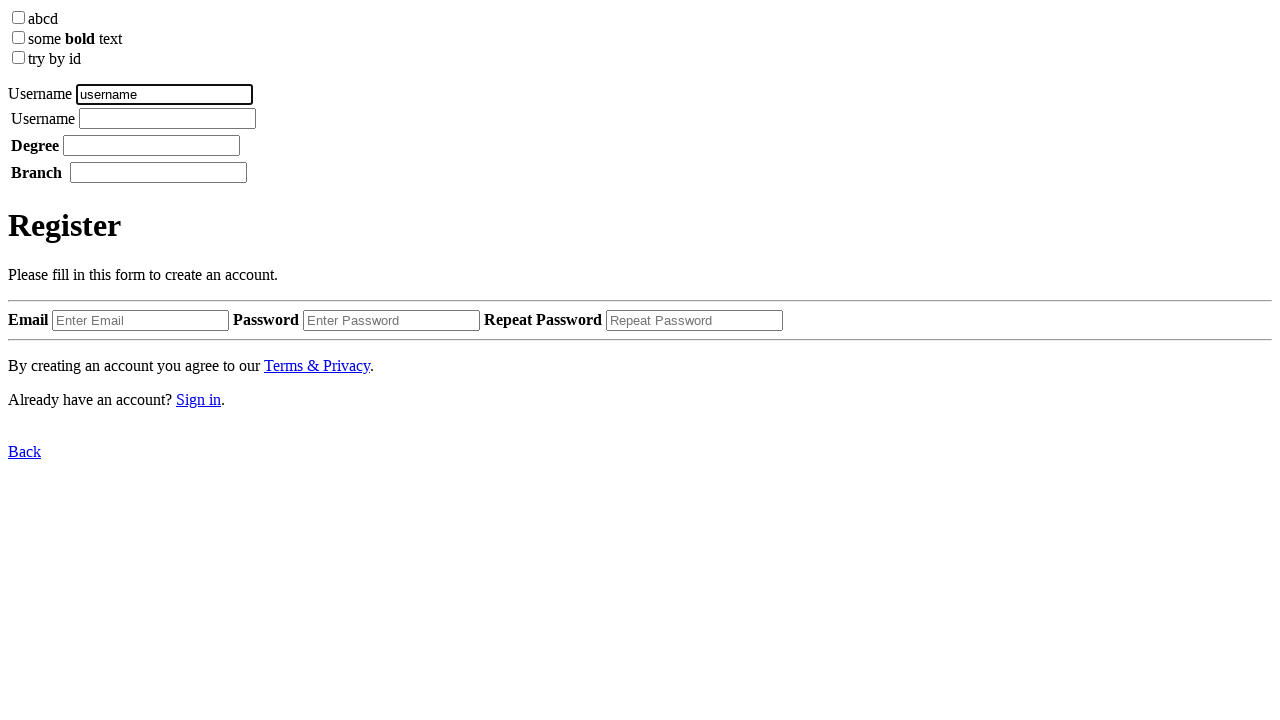

Pressed Space key
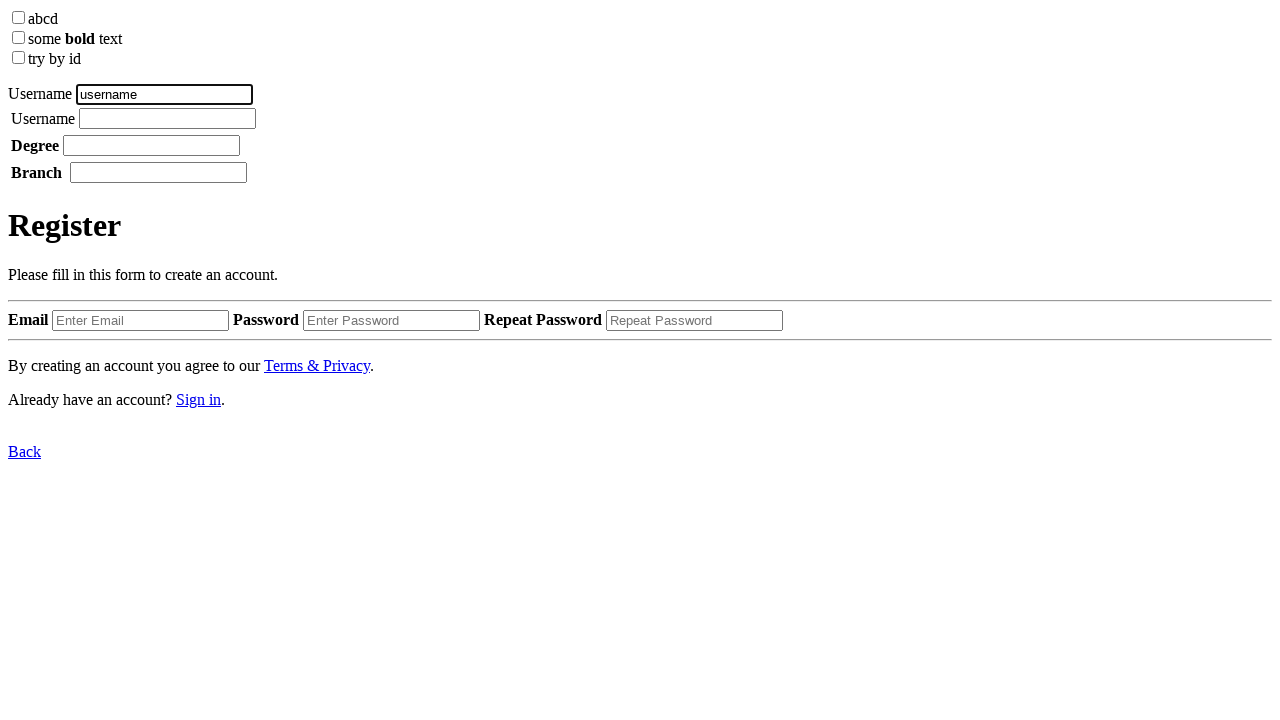

Typed 'tom' using keyboard
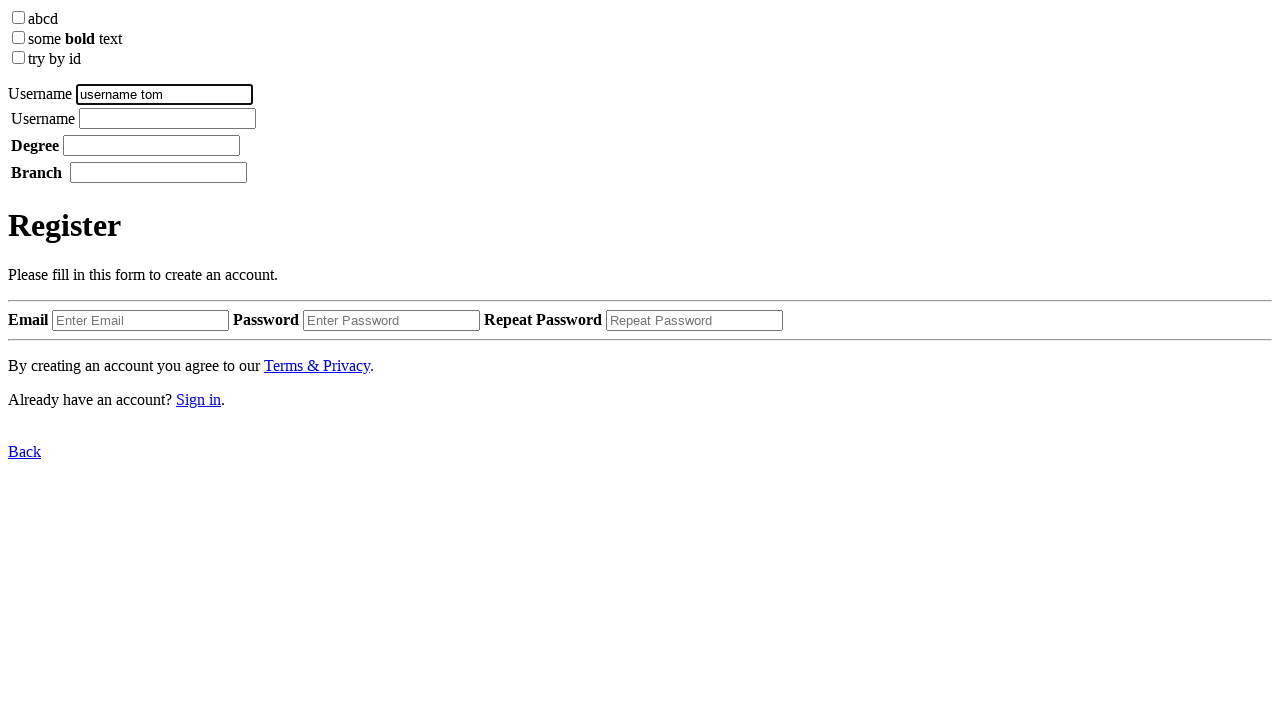

Pressed Backspace key (deleted 'm')
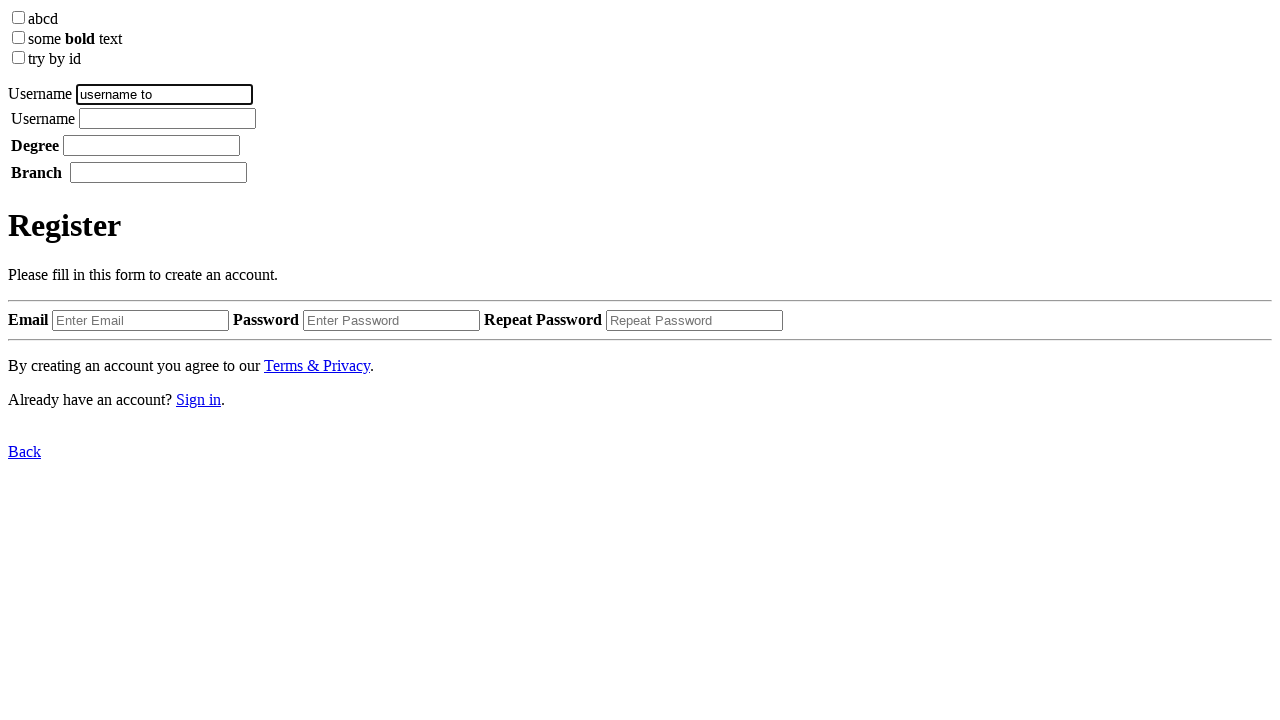

Pressed Backspace key (deleted 'o')
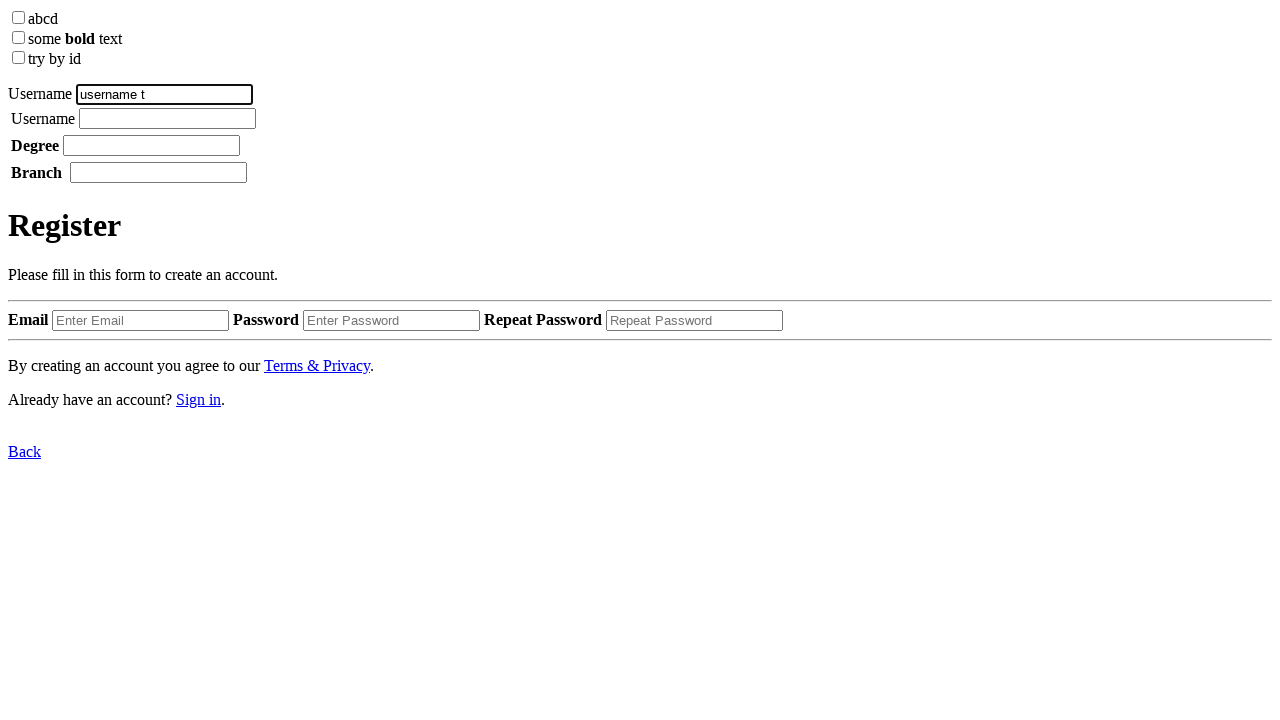

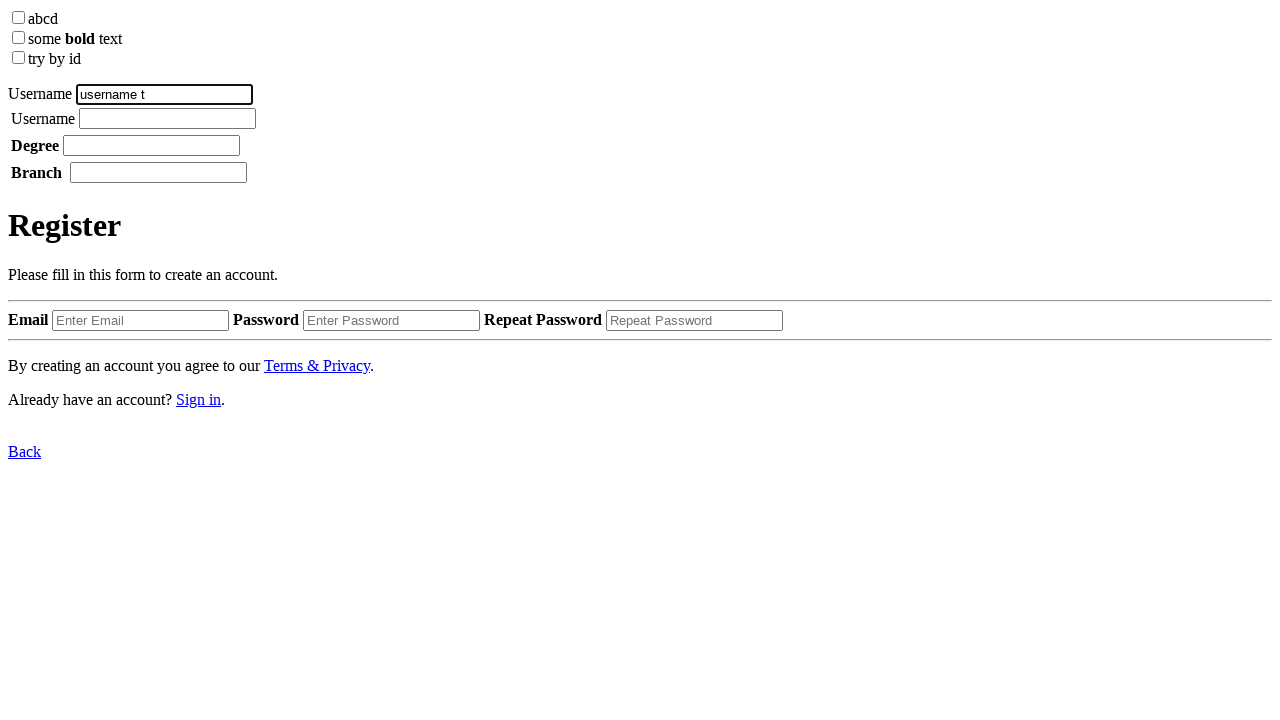